Tests file download functionality by clicking a download link on the page and verifying the download is triggered

Starting URL: https://the-internet.herokuapp.com/download

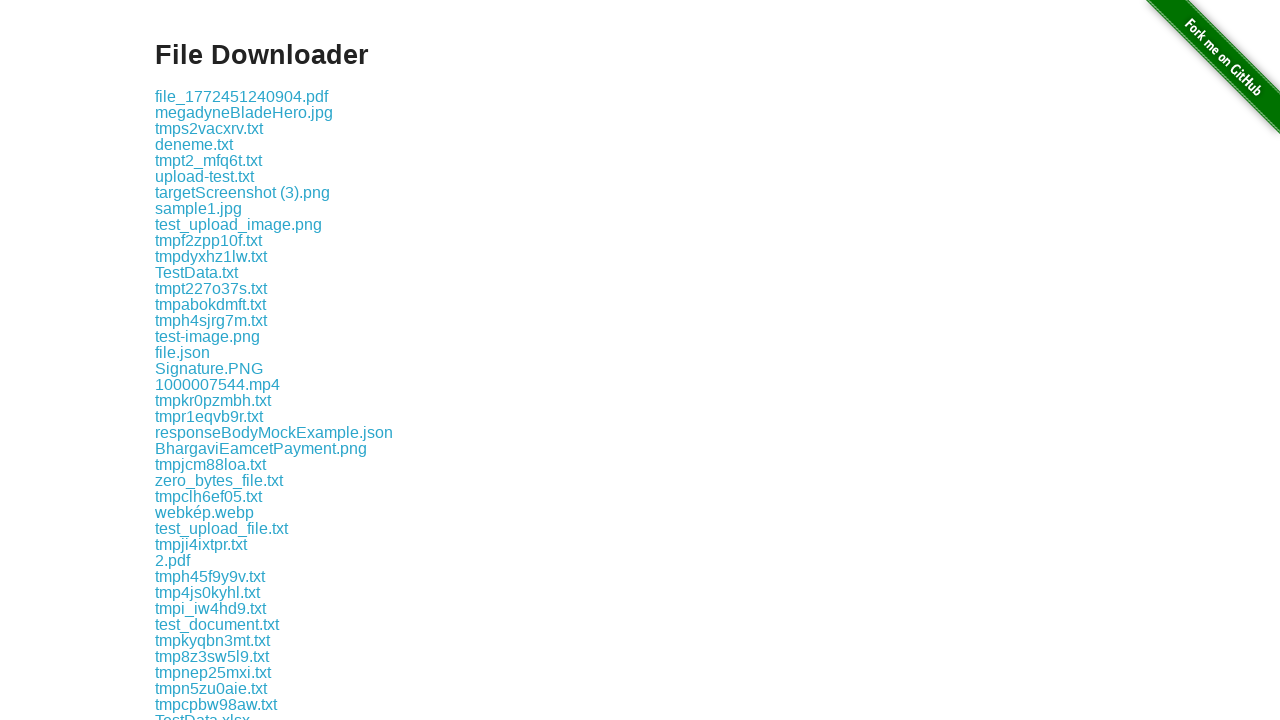

Clicked the download link to trigger file download at (242, 96) on .example a
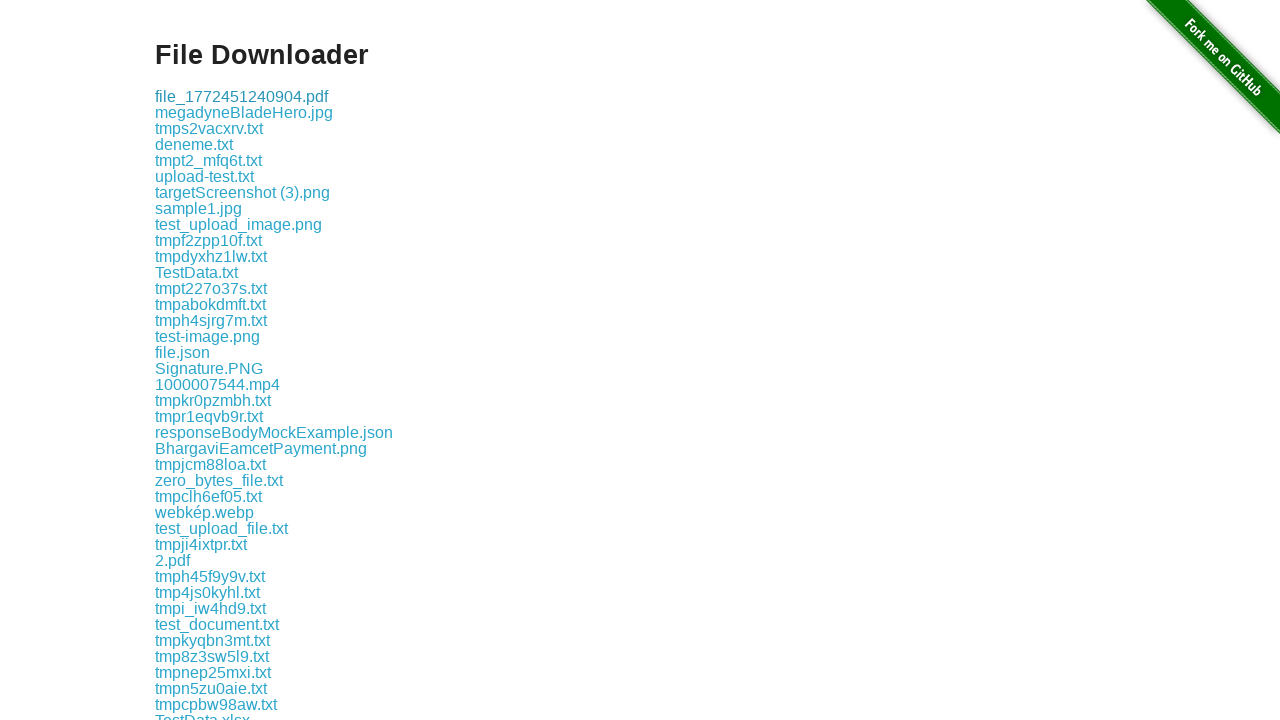

Verified download link is still visible on the page
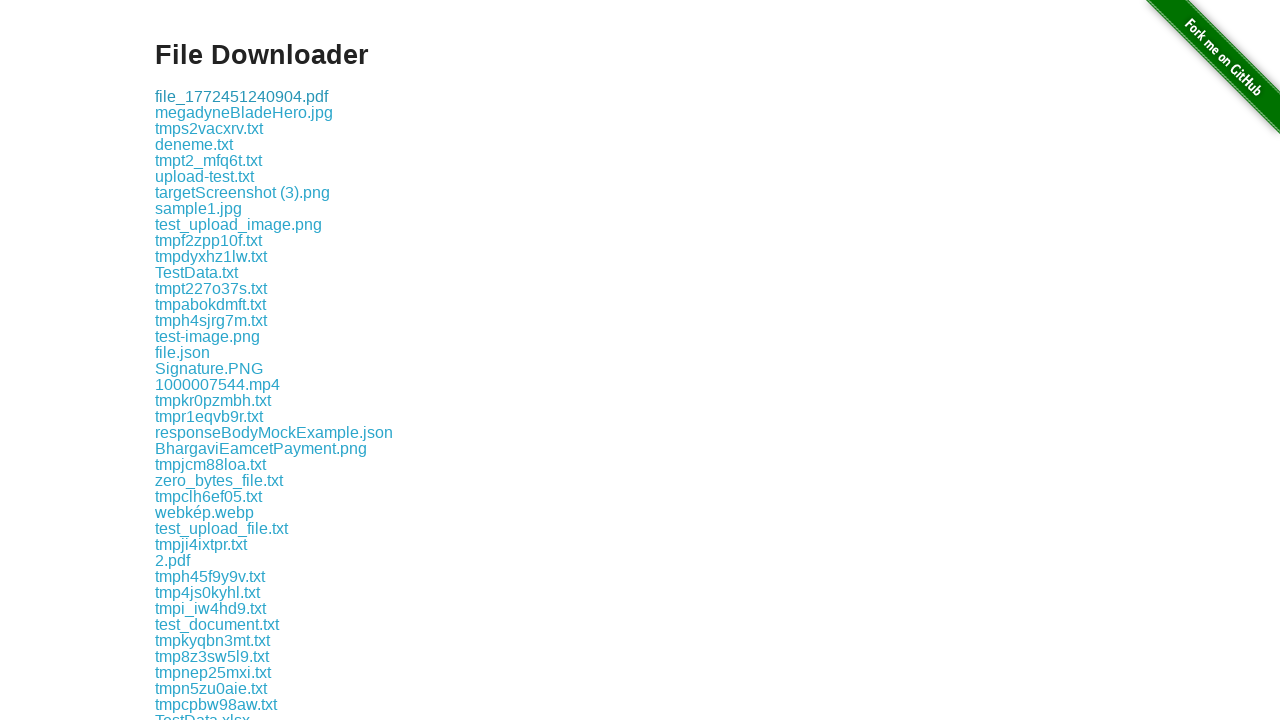

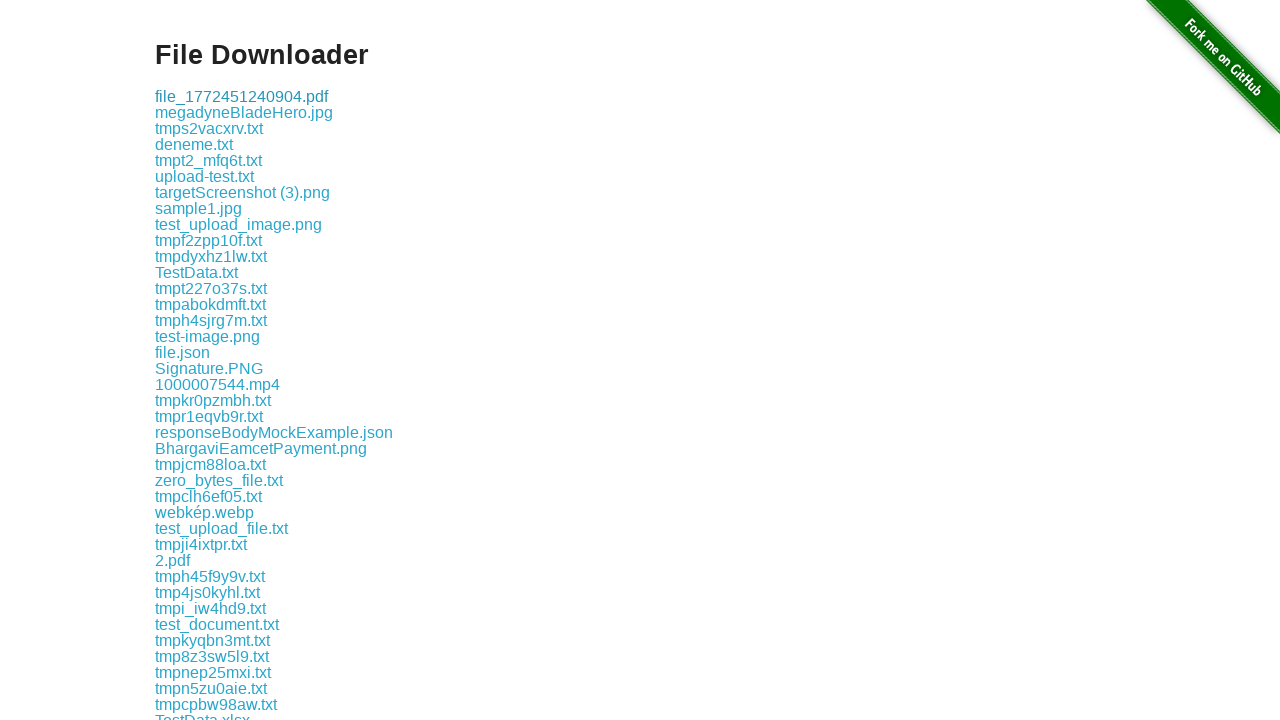